Tests JavaScript alert and confirm dialog handling by entering names, triggering alerts, accepting one alert and dismissing a confirm dialog

Starting URL: https://rahulshettyacademy.com/AutomationPractice/

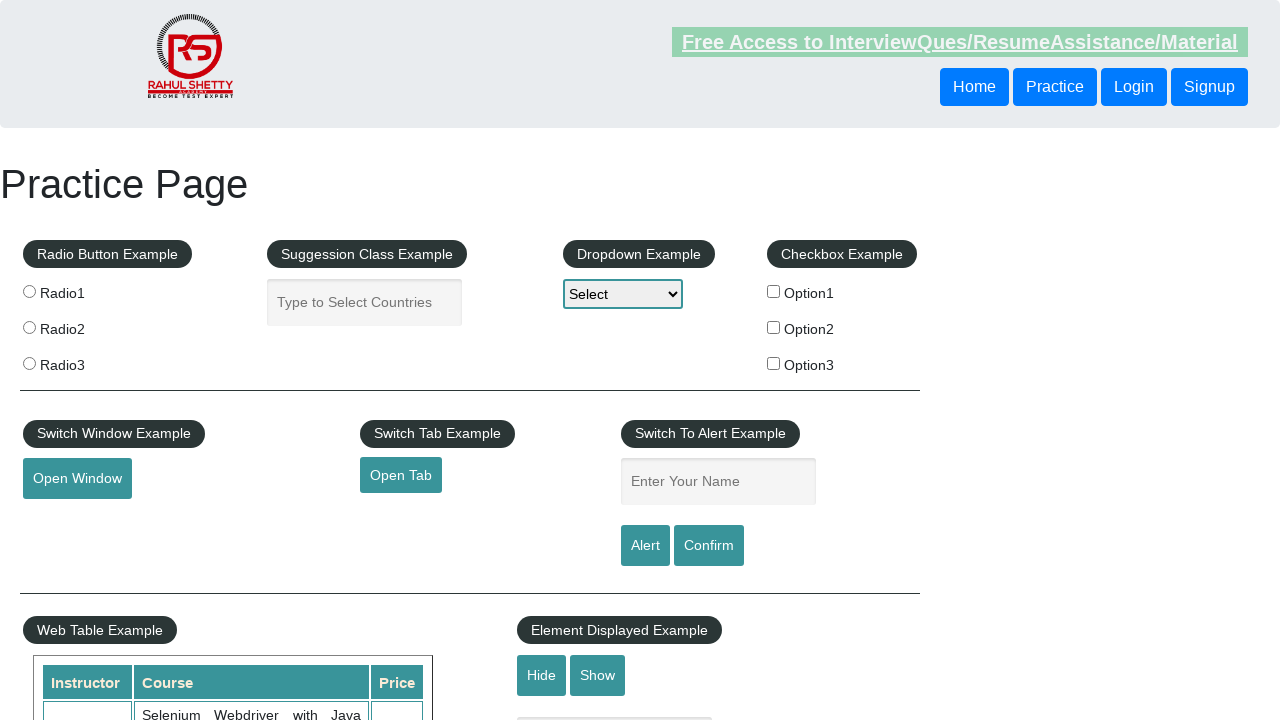

Filled name field with 'saurabh' for alert test on #name
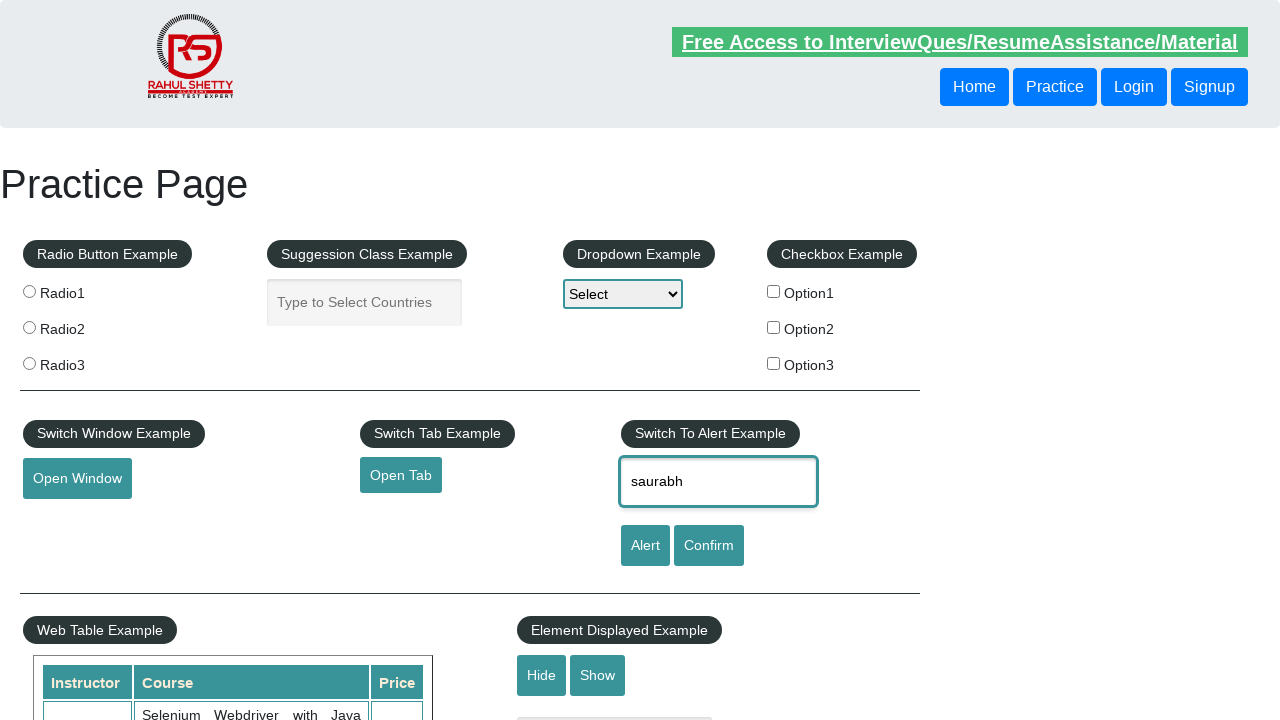

Clicked alert button to trigger JavaScript alert at (645, 546) on #alertbtn
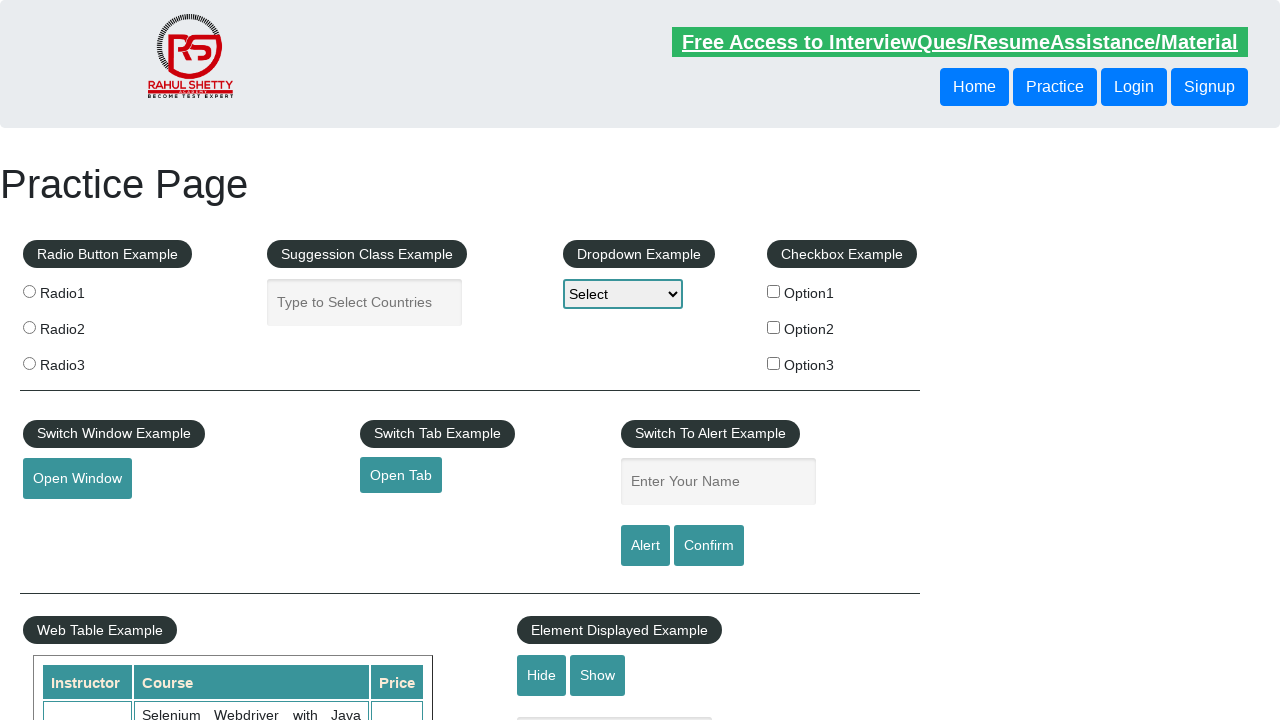

Set up handler to accept the alert dialog
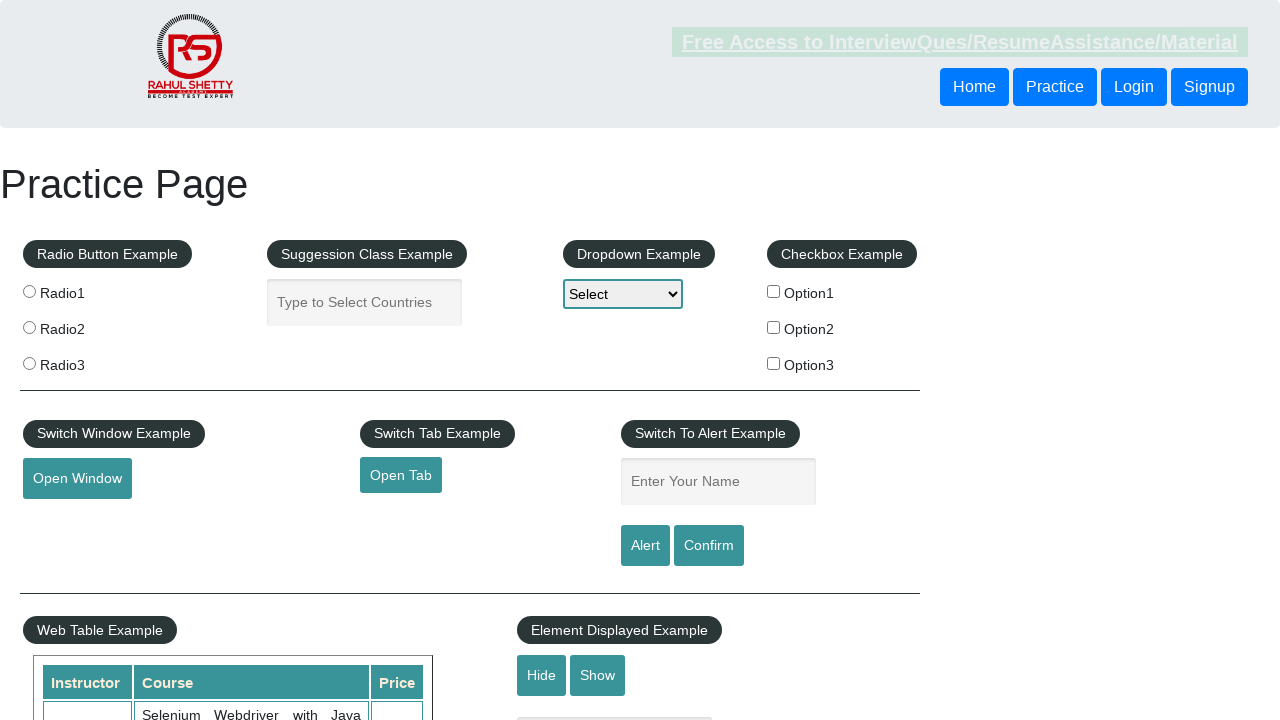

Waited for alert dialog handling to complete
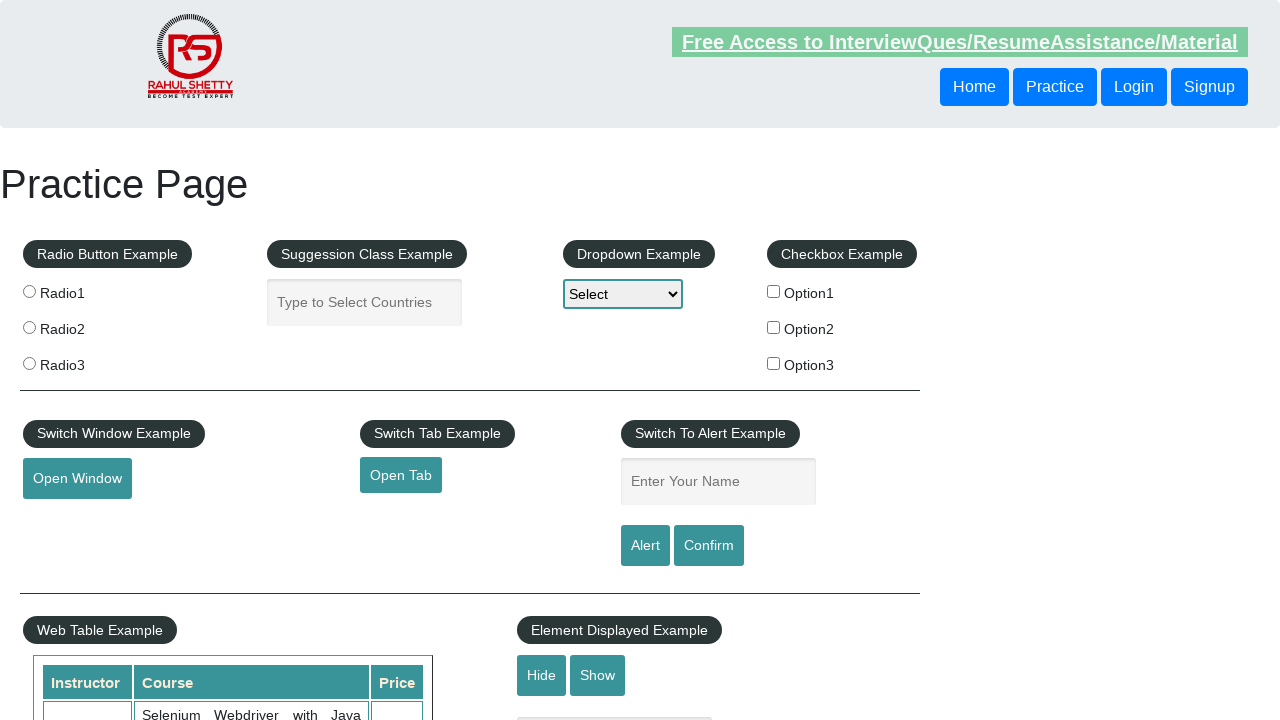

Filled name field with 'Gupta' for confirm test on #name
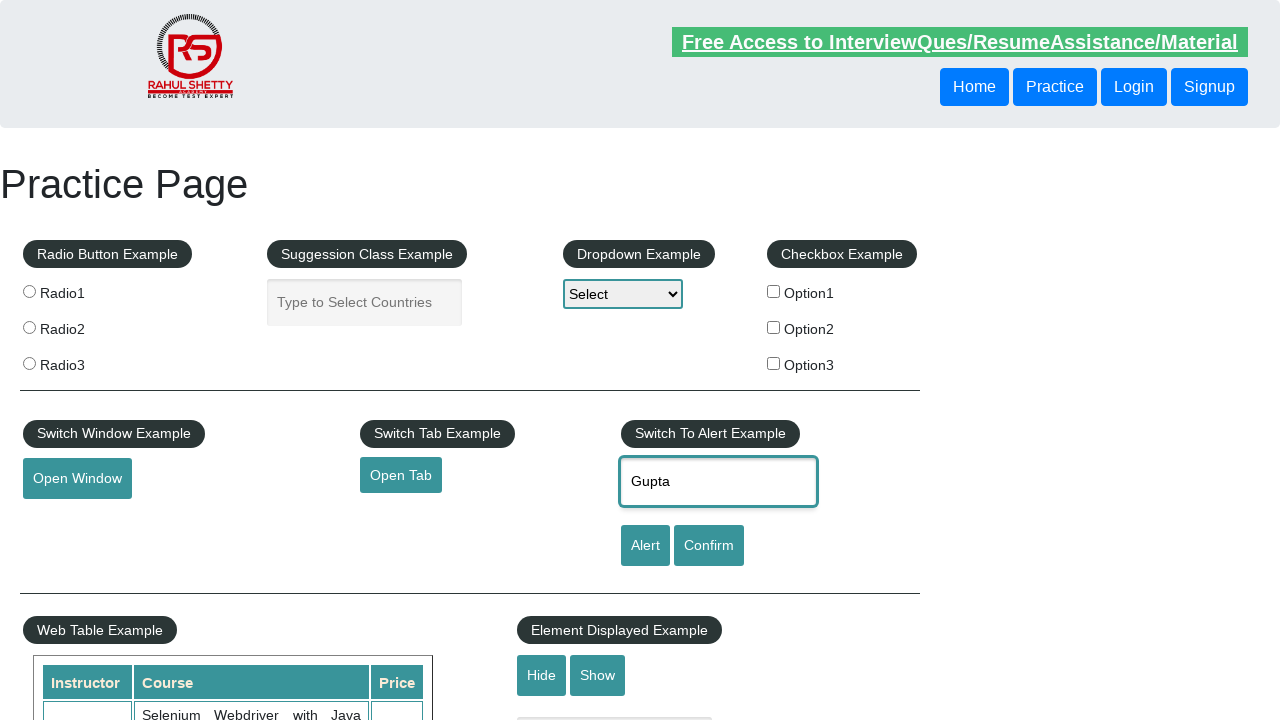

Set up handler to dismiss the confirm dialog
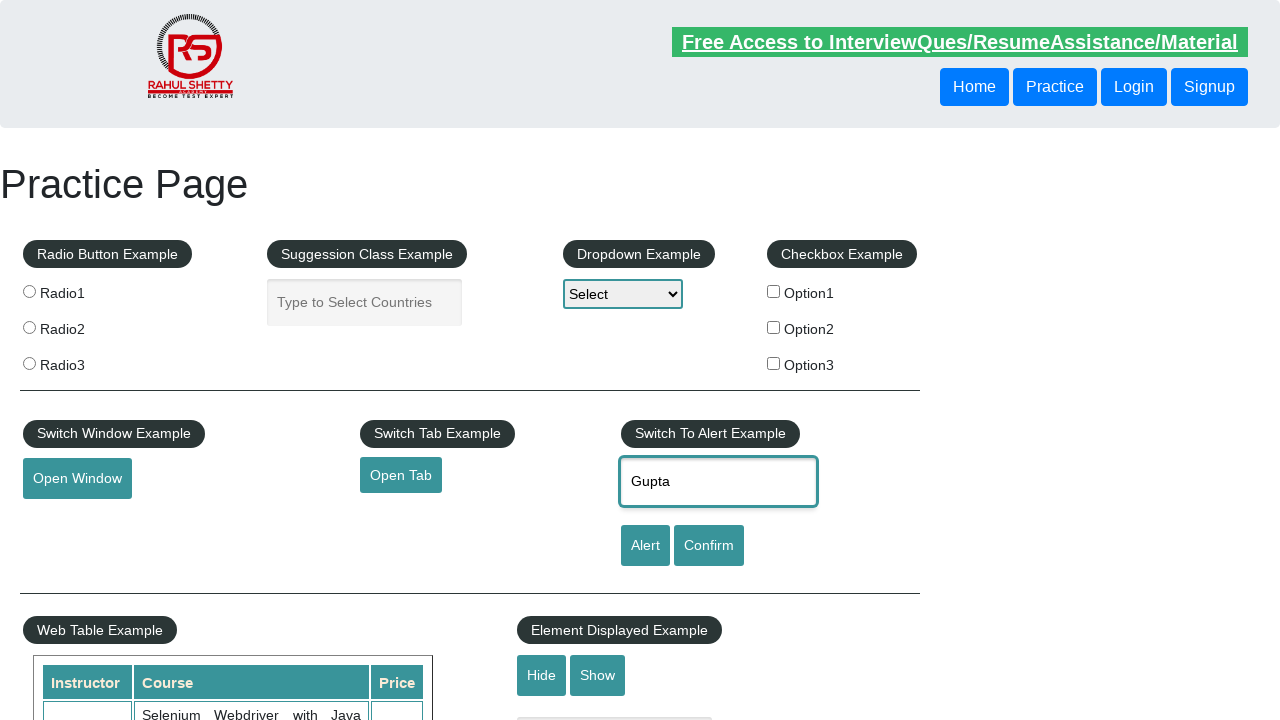

Clicked confirm button to trigger JavaScript confirm dialog at (709, 546) on #confirmbtn
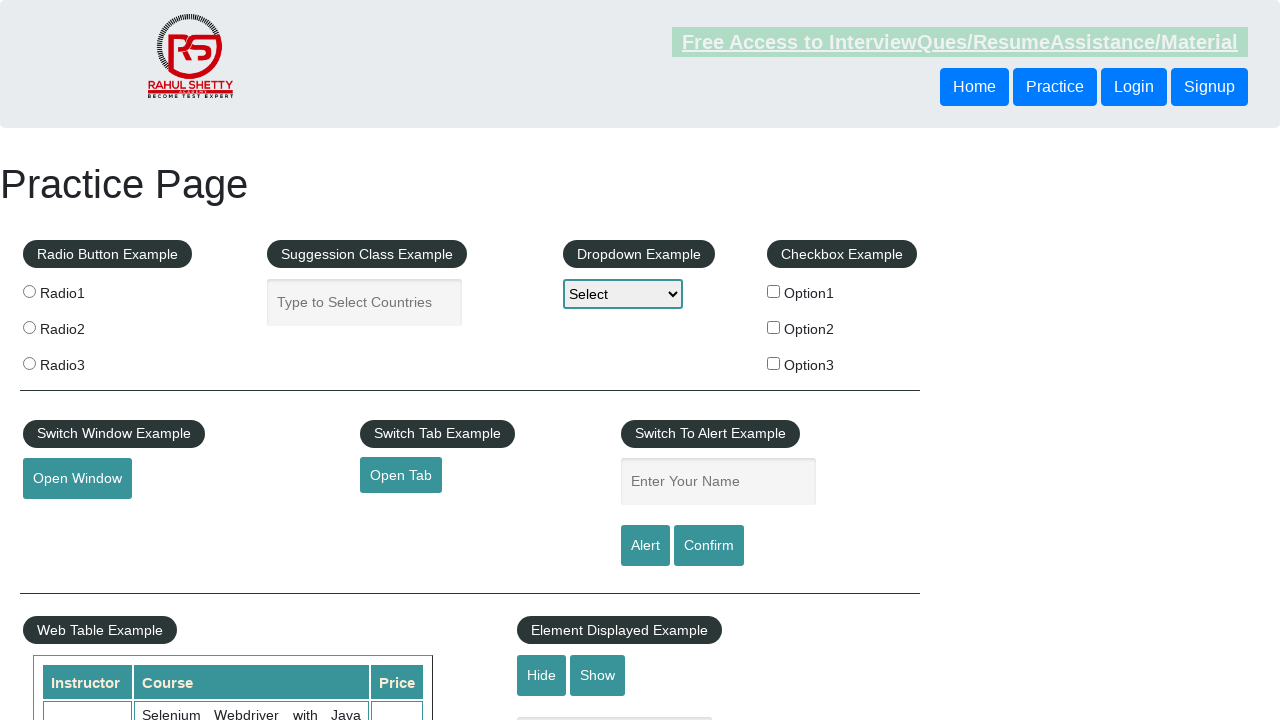

Waited for confirm dialog handling to complete
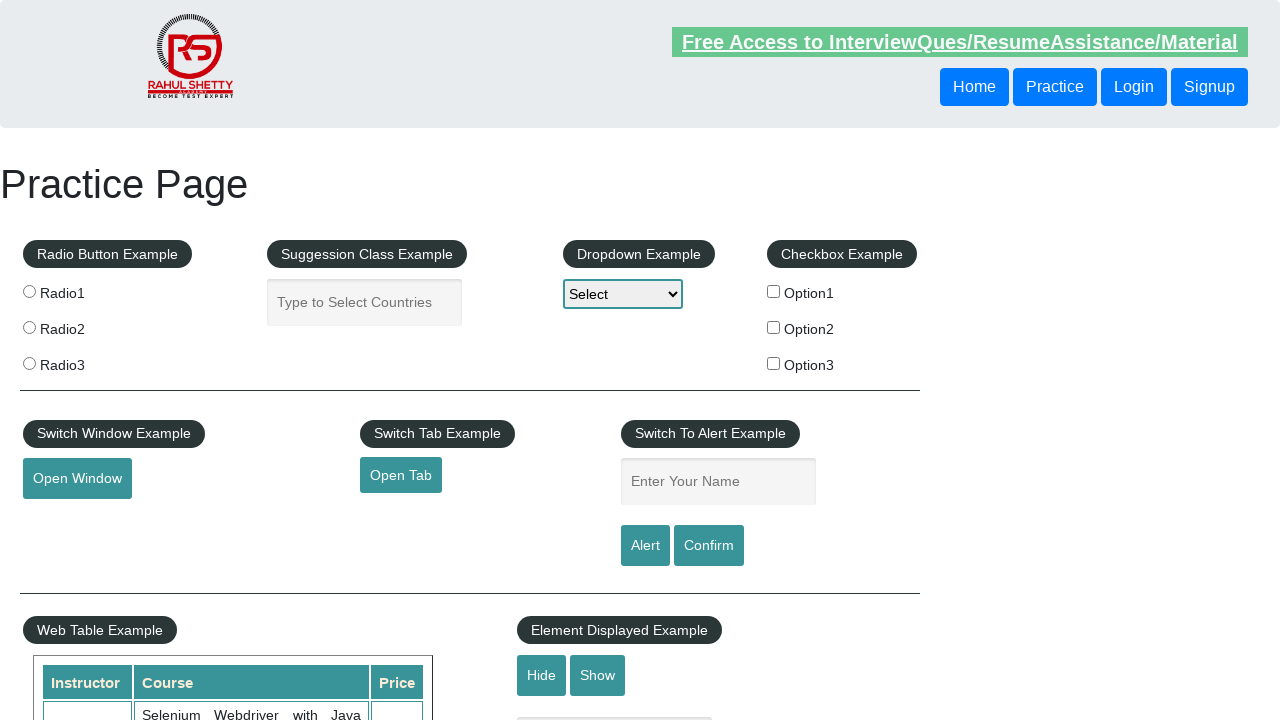

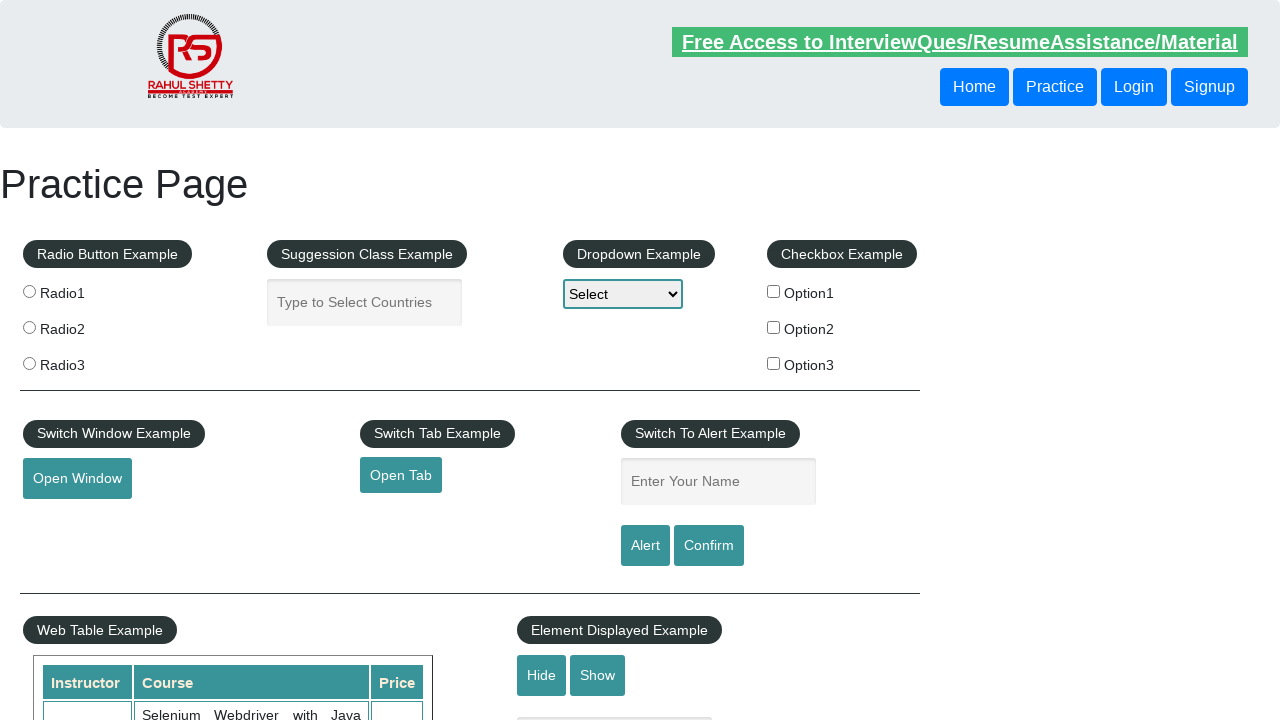